Tests alert popup handling by clicking a button that triggers an alert, reading the alert text, and accepting it

Starting URL: https://omayo.blogspot.com/

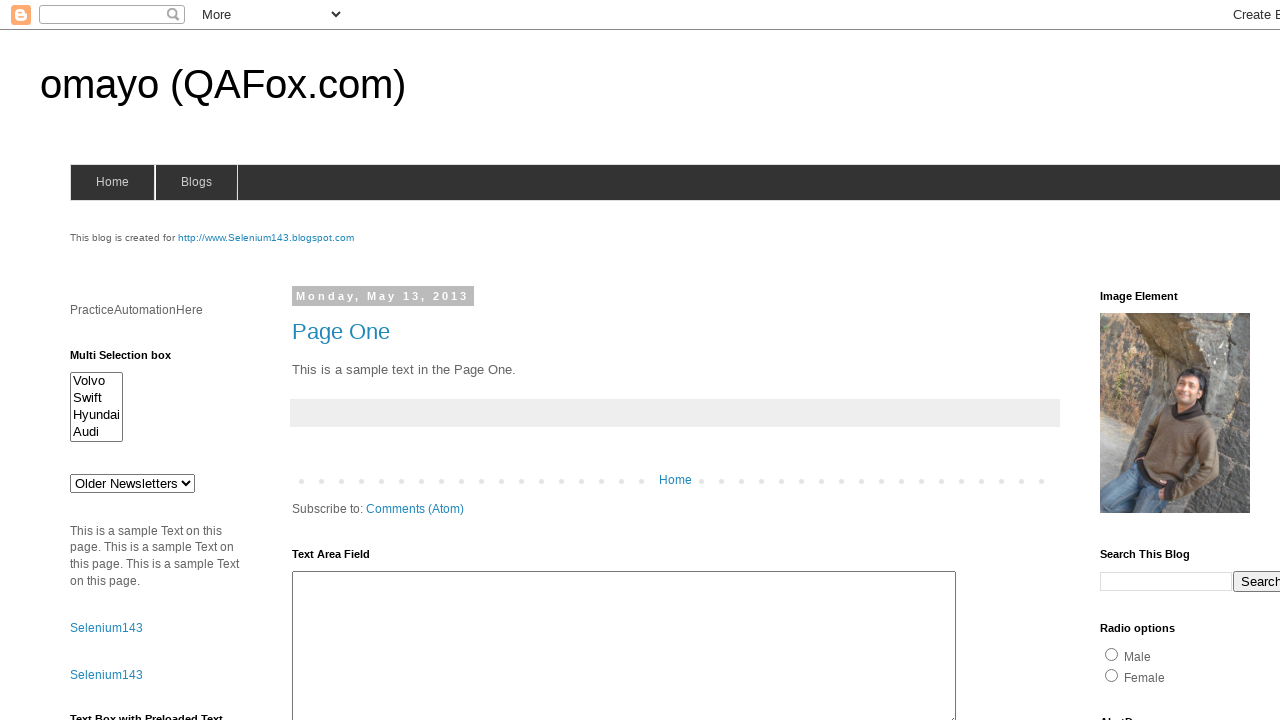

Clicked alert button to trigger alert popup at (1154, 361) on input#alert1
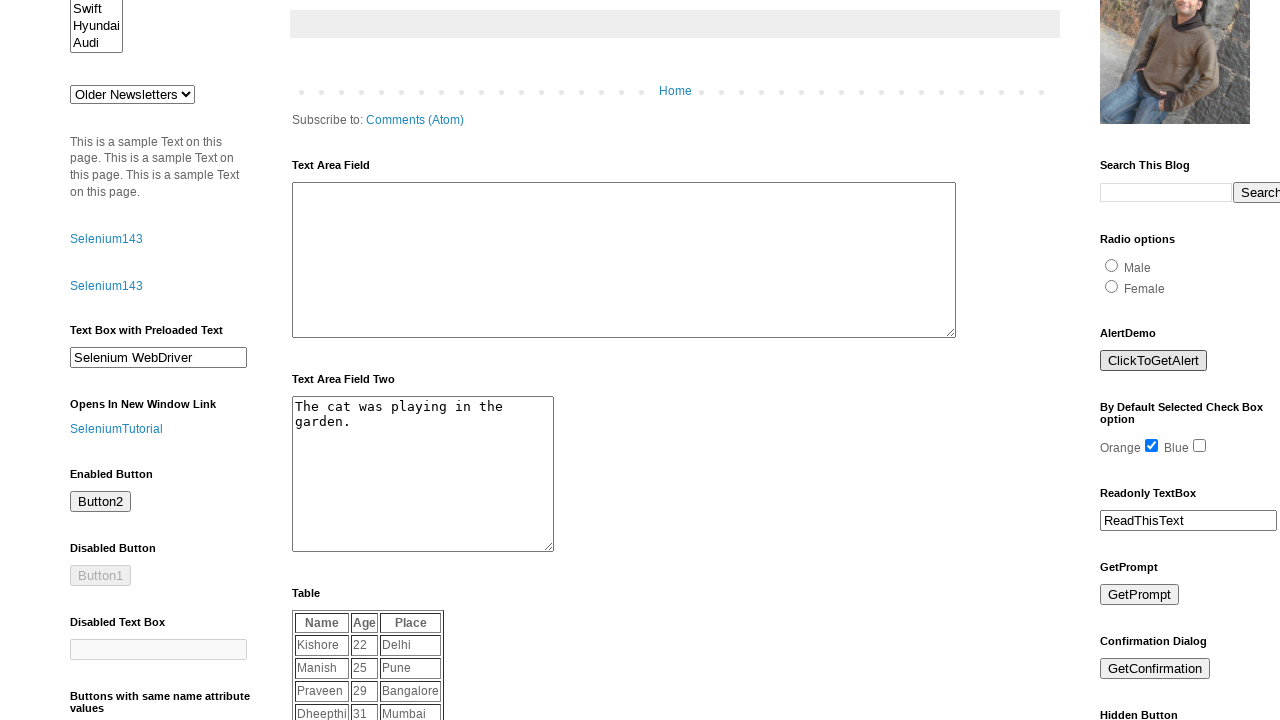

Set up dialog handler to accept alerts
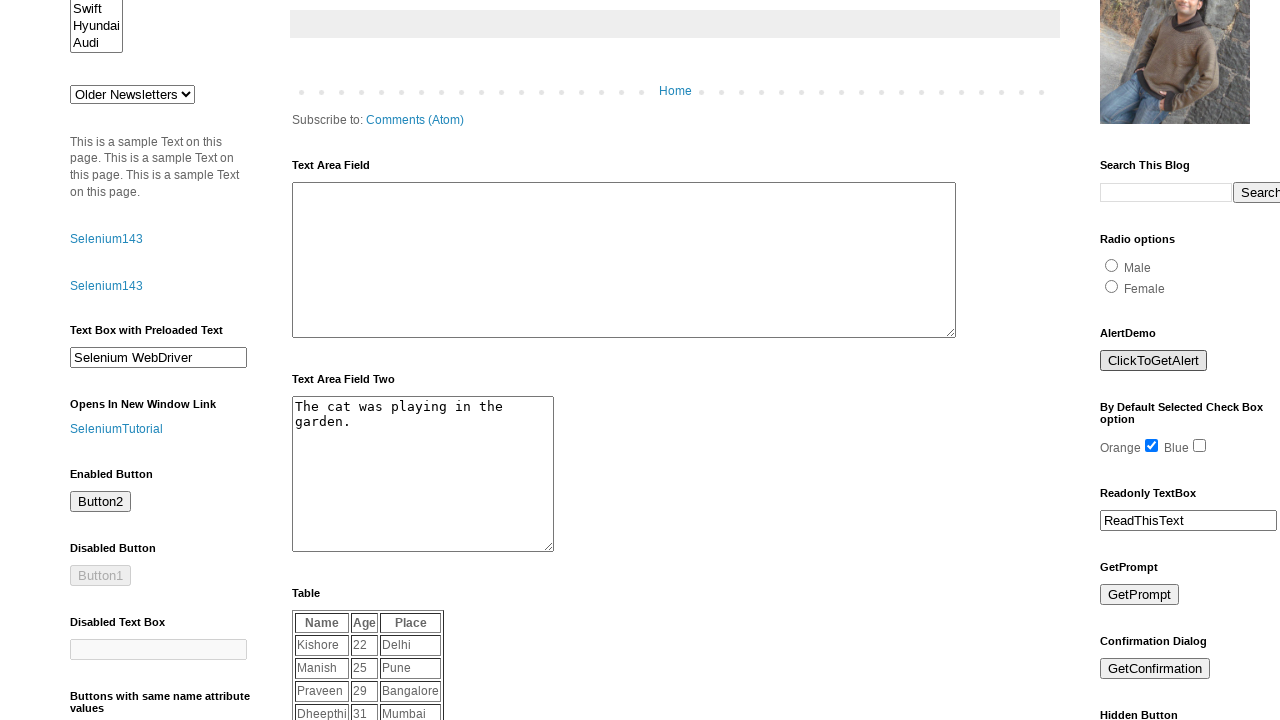

Clicked alert button again to trigger and accept alert popup at (1154, 361) on input#alert1
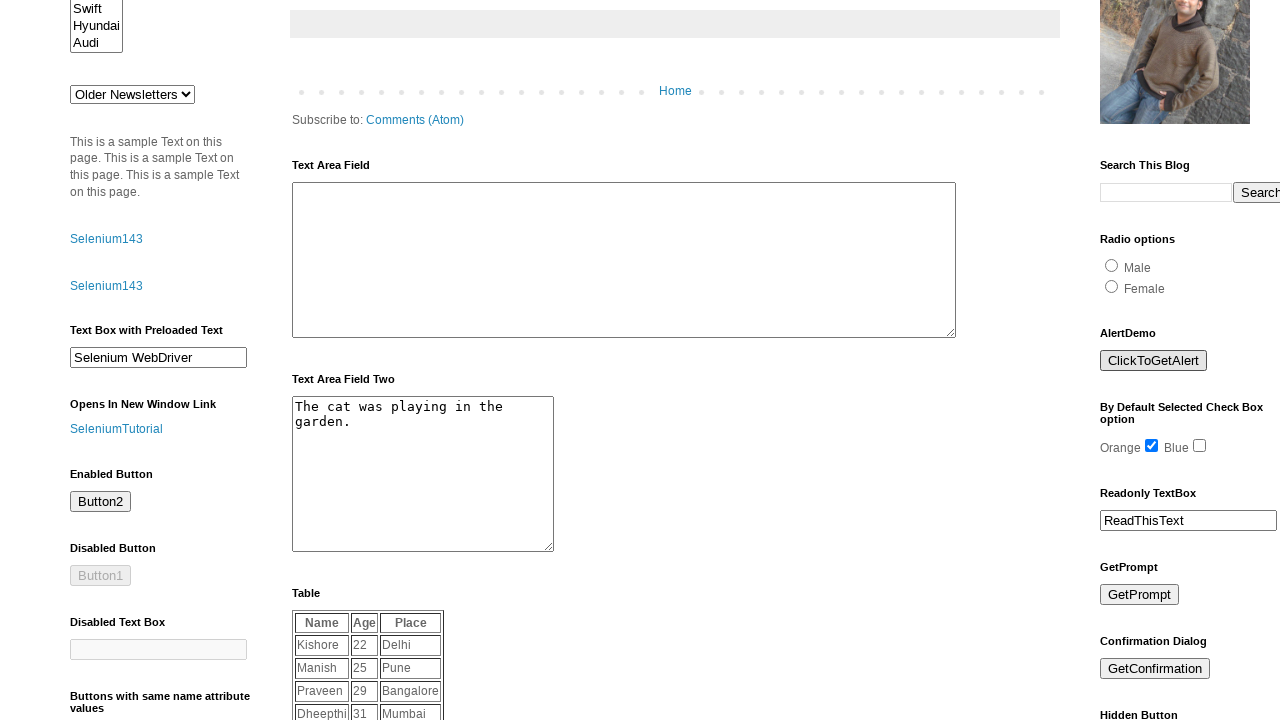

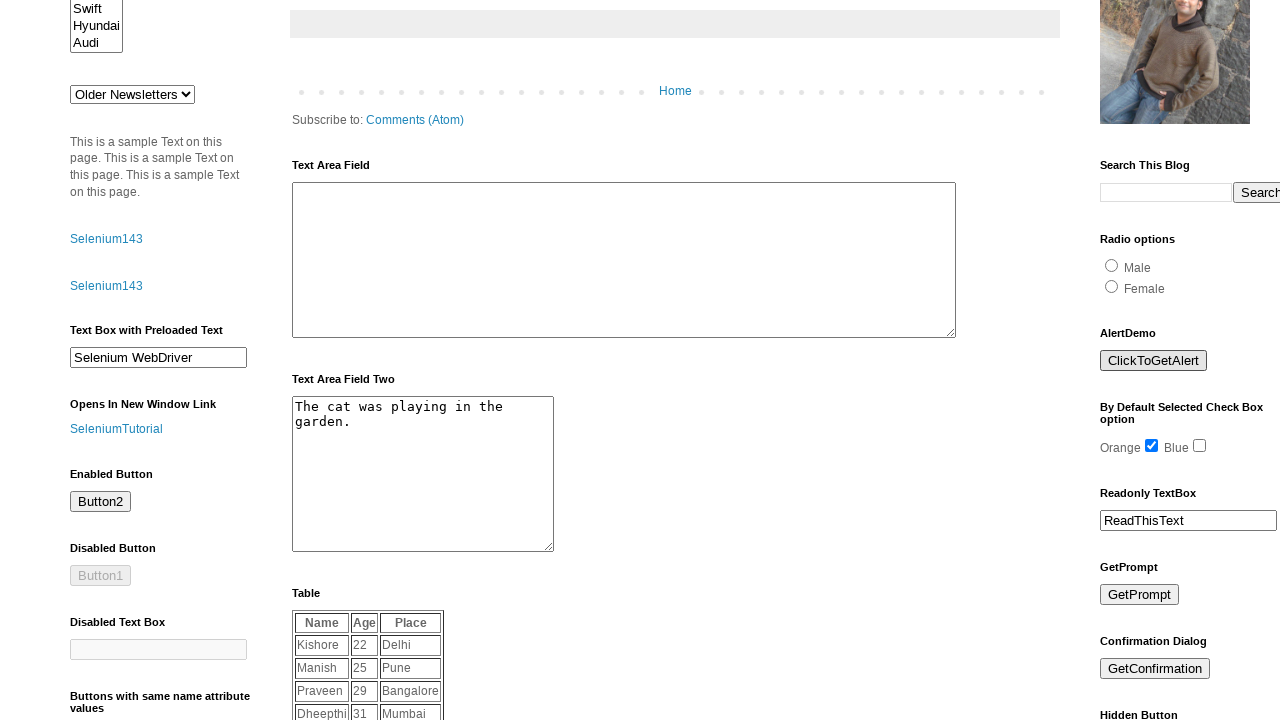